Tests the search functionality on Python.org by entering a search term and submitting the search form

Starting URL: https://www.python.org/

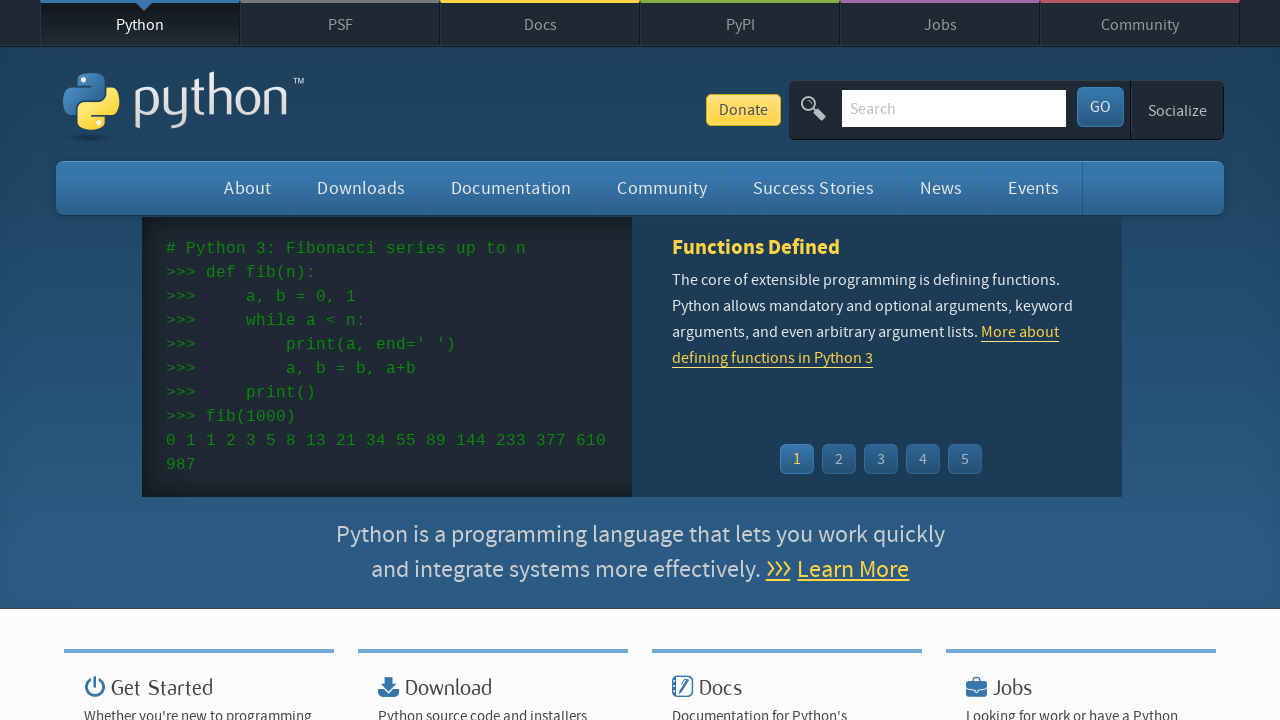

Clicked on search field to focus at (954, 108) on #id-search-field
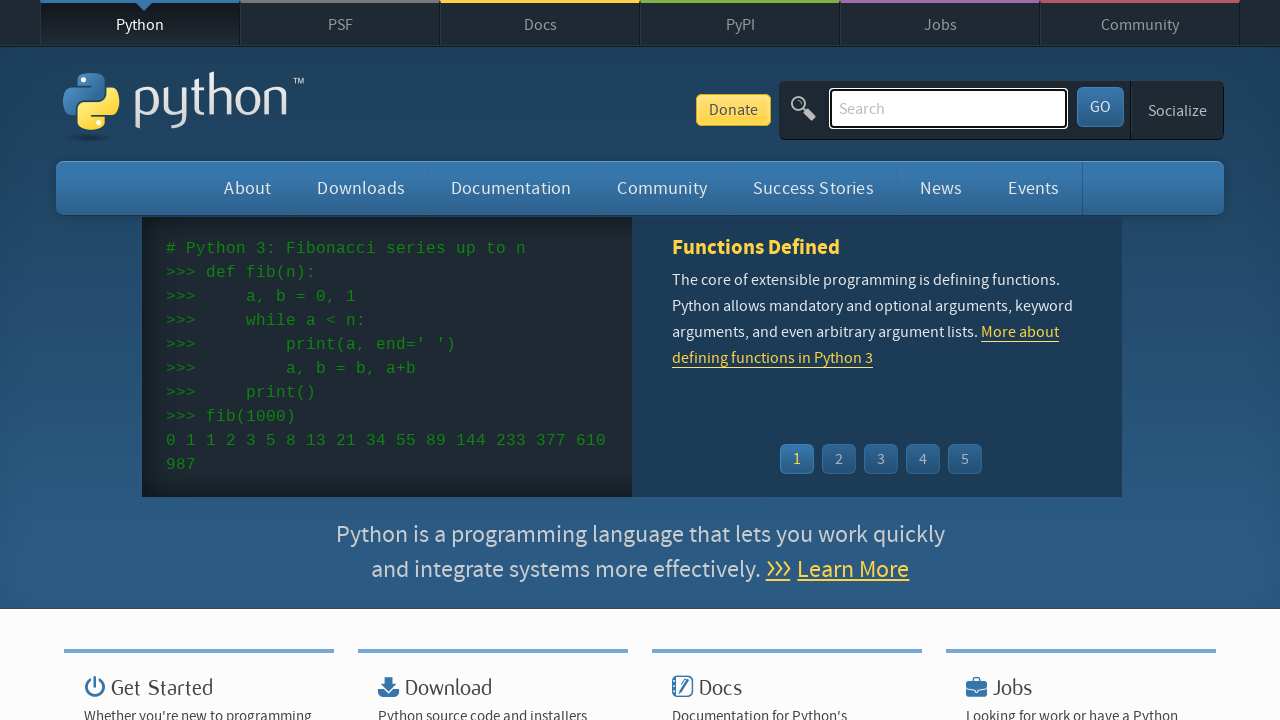

Cleared search field on #id-search-field
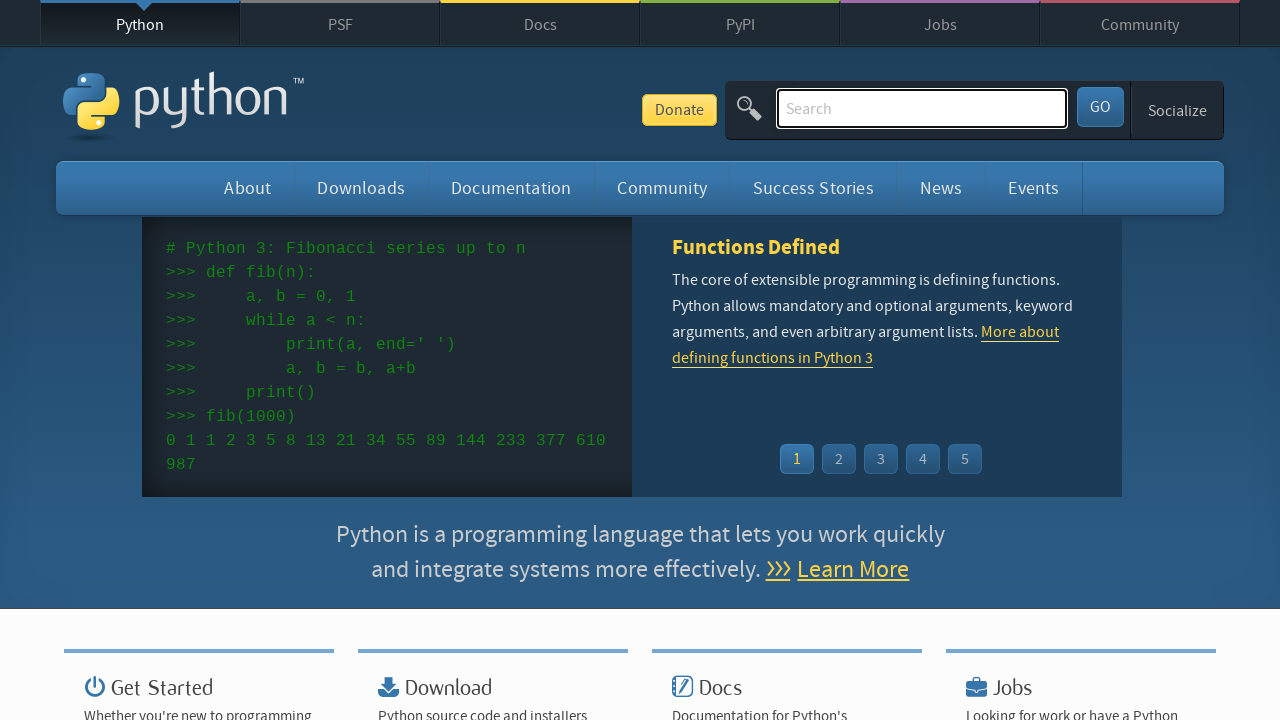

Entered search term 'pycon' in search field on #id-search-field
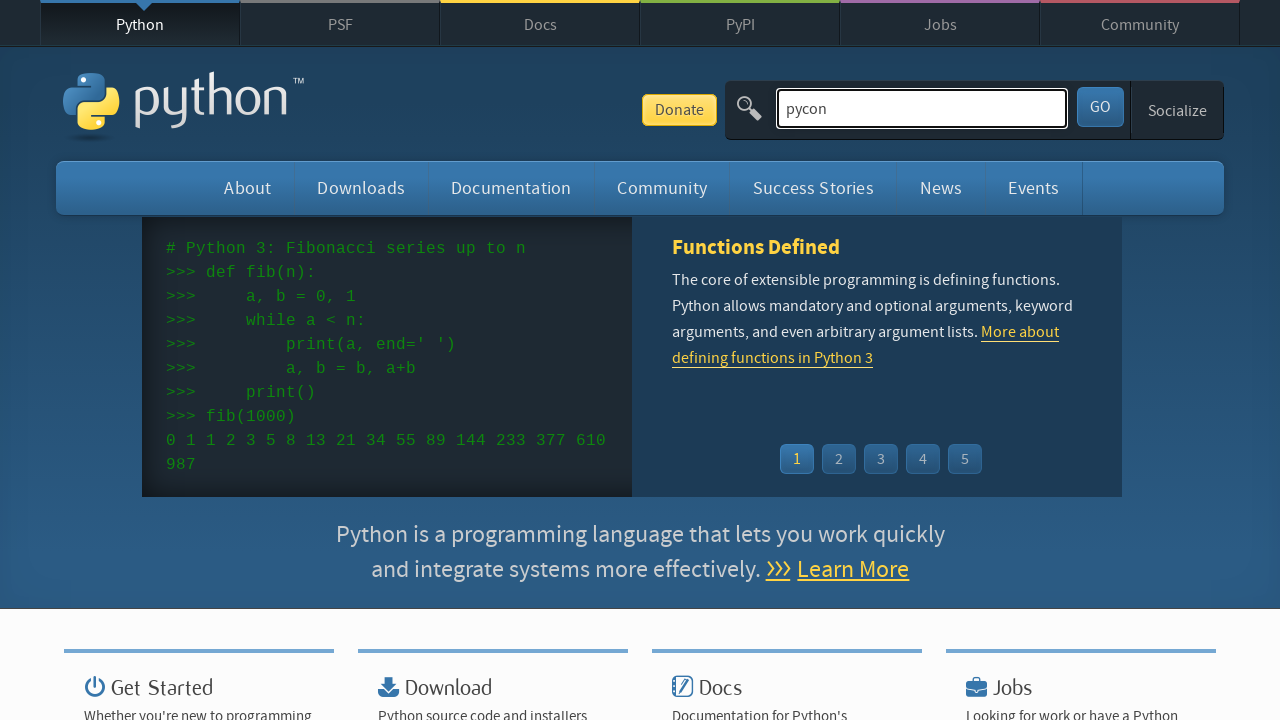

Clicked submit button to search for 'pycon' at (1100, 107) on #submit
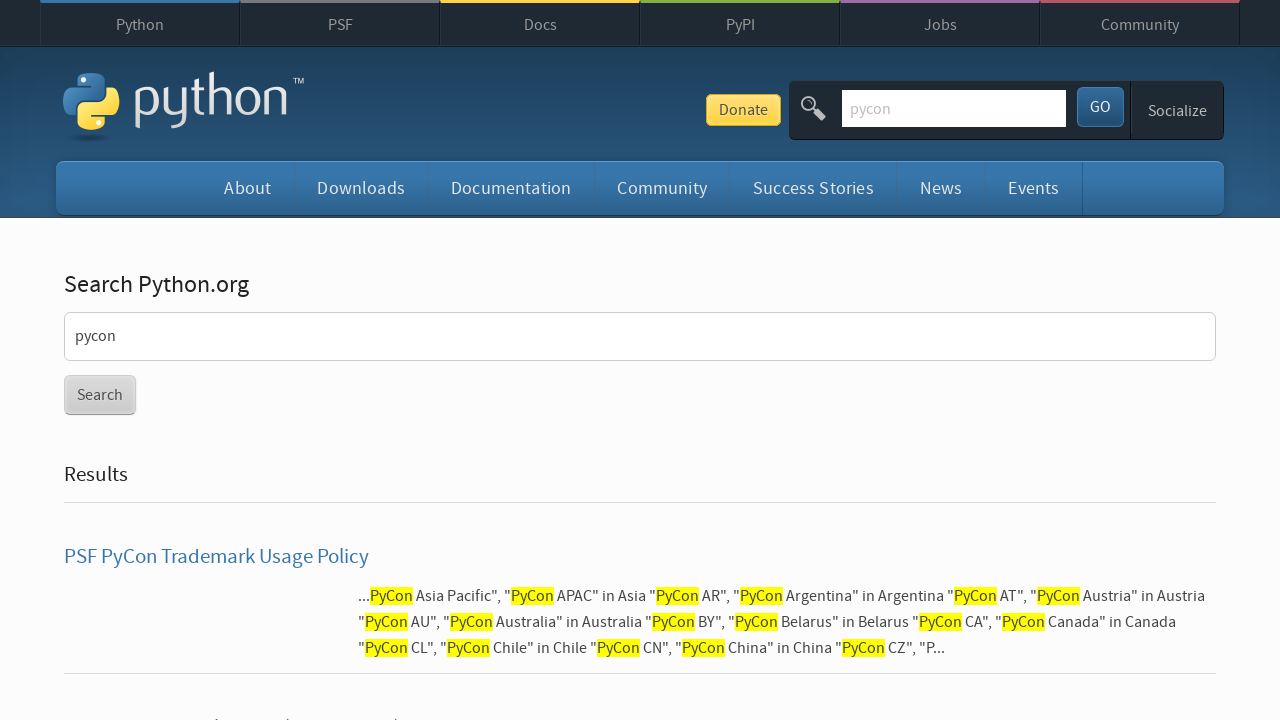

Search results page loaded (networkidle)
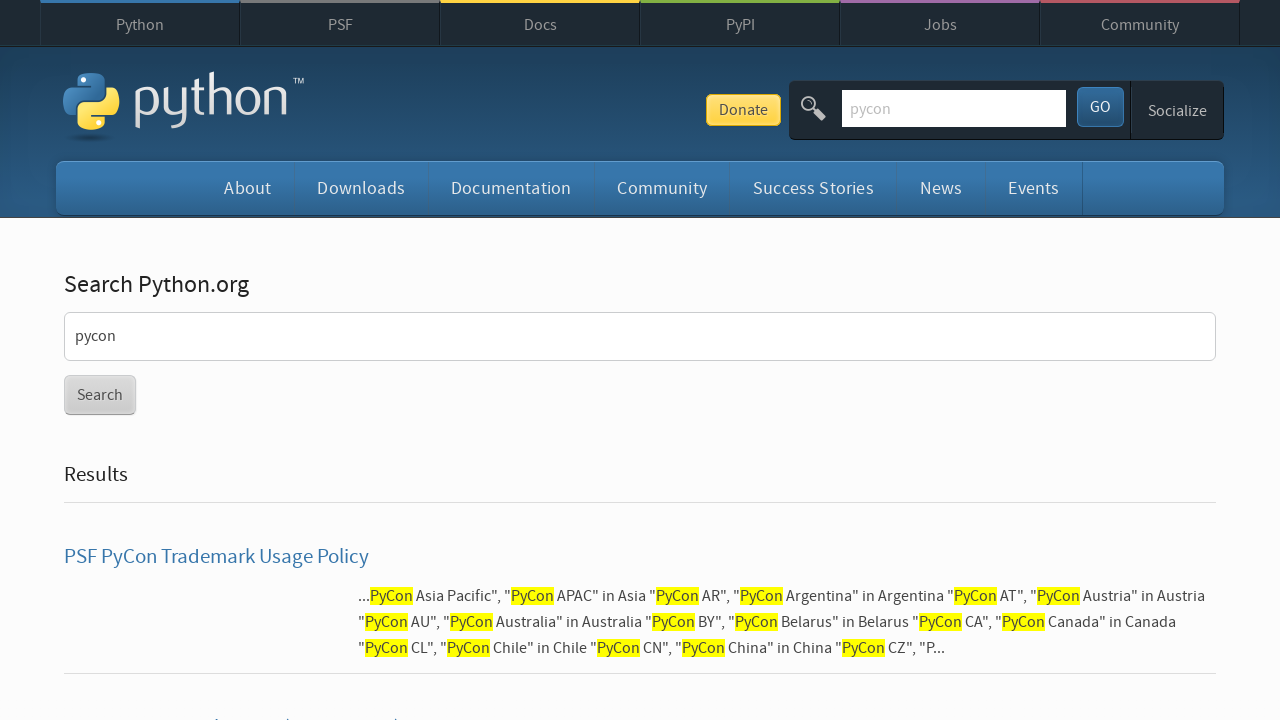

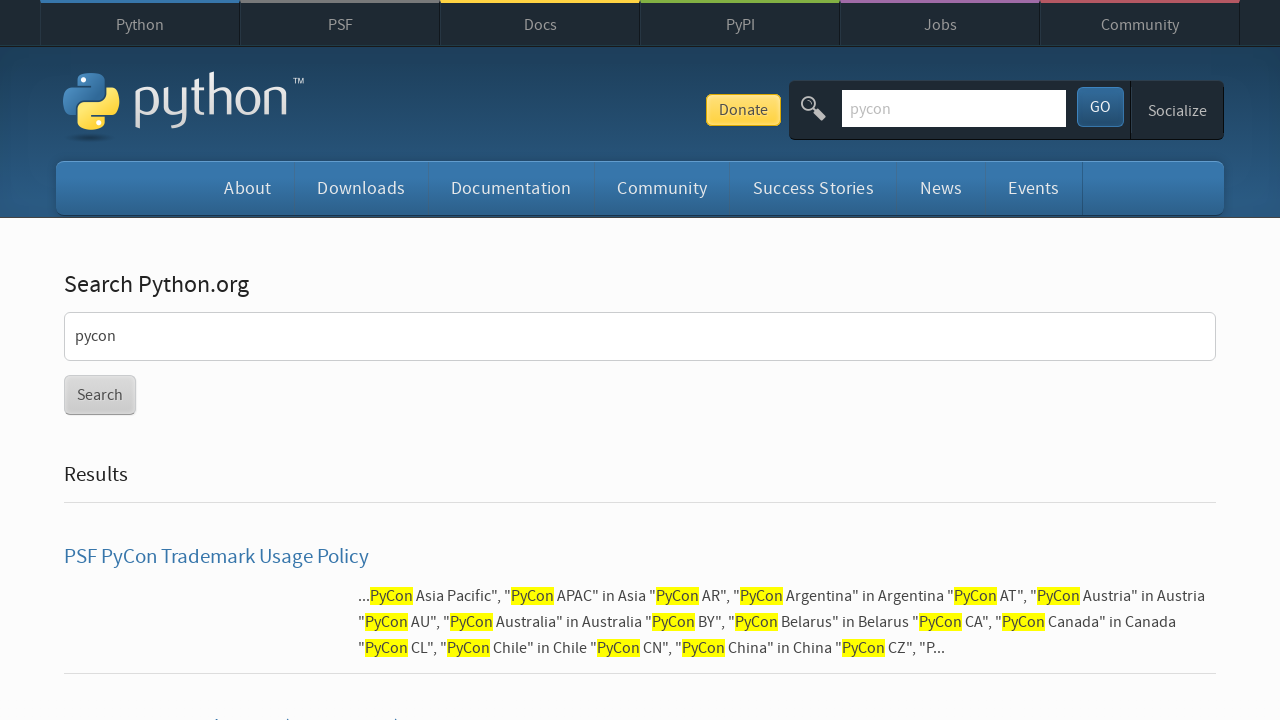